Tests form interaction by clicking on input fields and filling in text data

Starting URL: https://formy-project.herokuapp.com/form

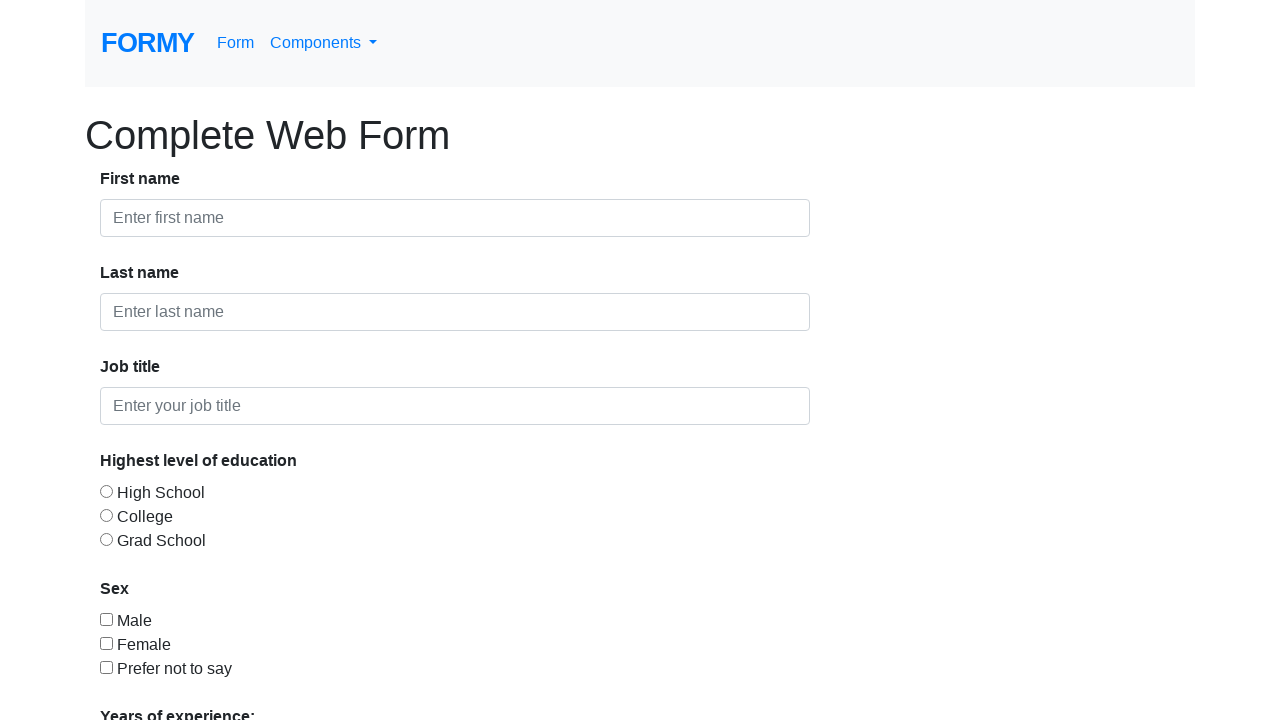

Clicked on the first input field at (455, 218) on input >> nth=0
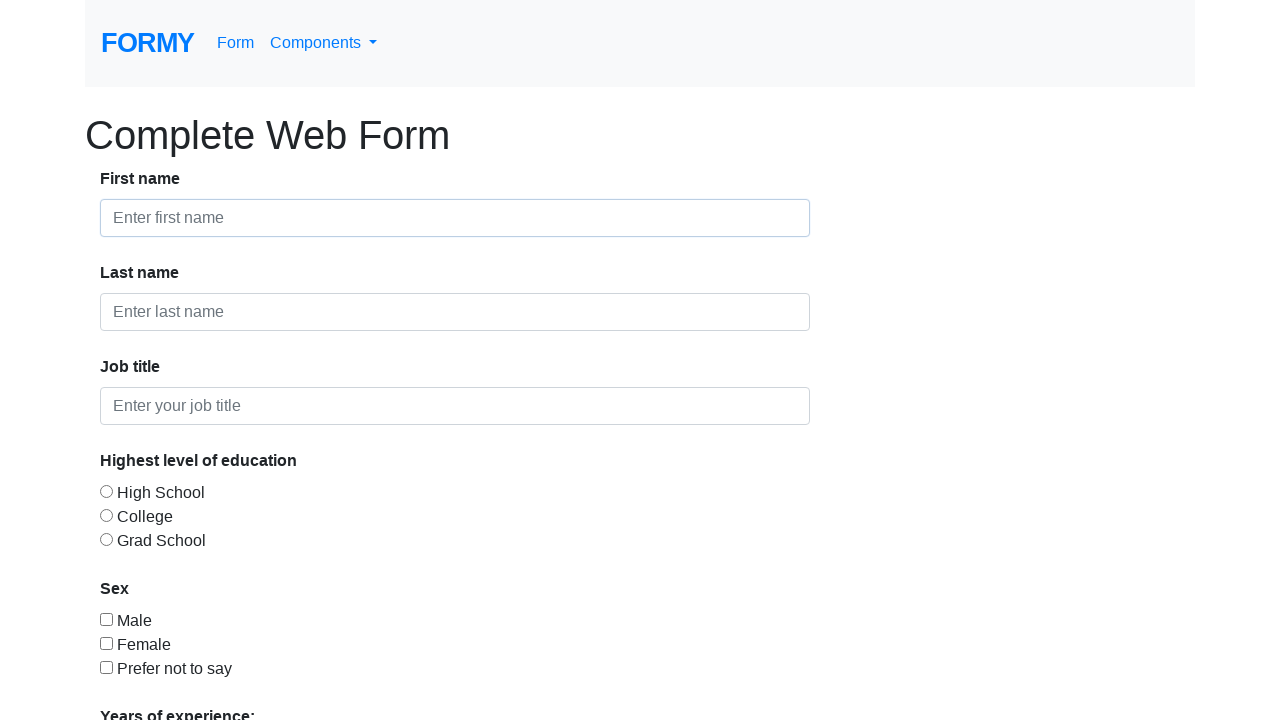

Retrieved all input elements on the form
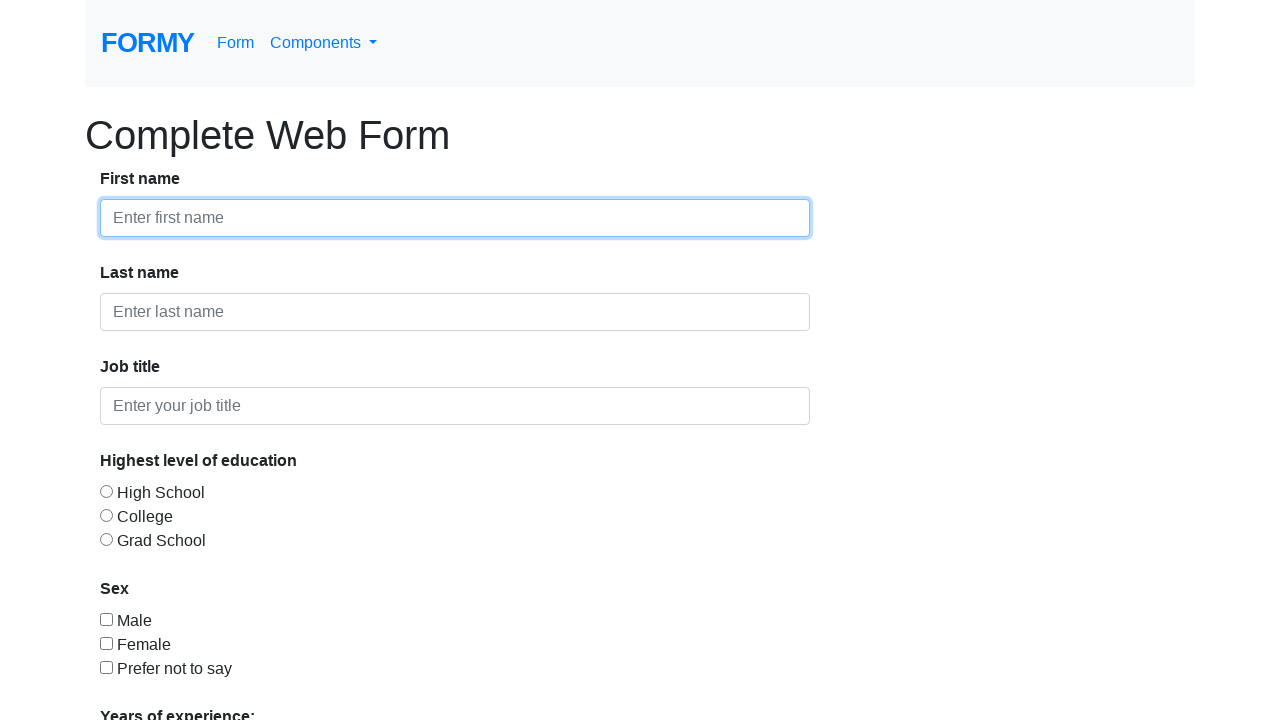

Filled first input field with 'Alexandru Ioan Cuza' on input >> nth=0
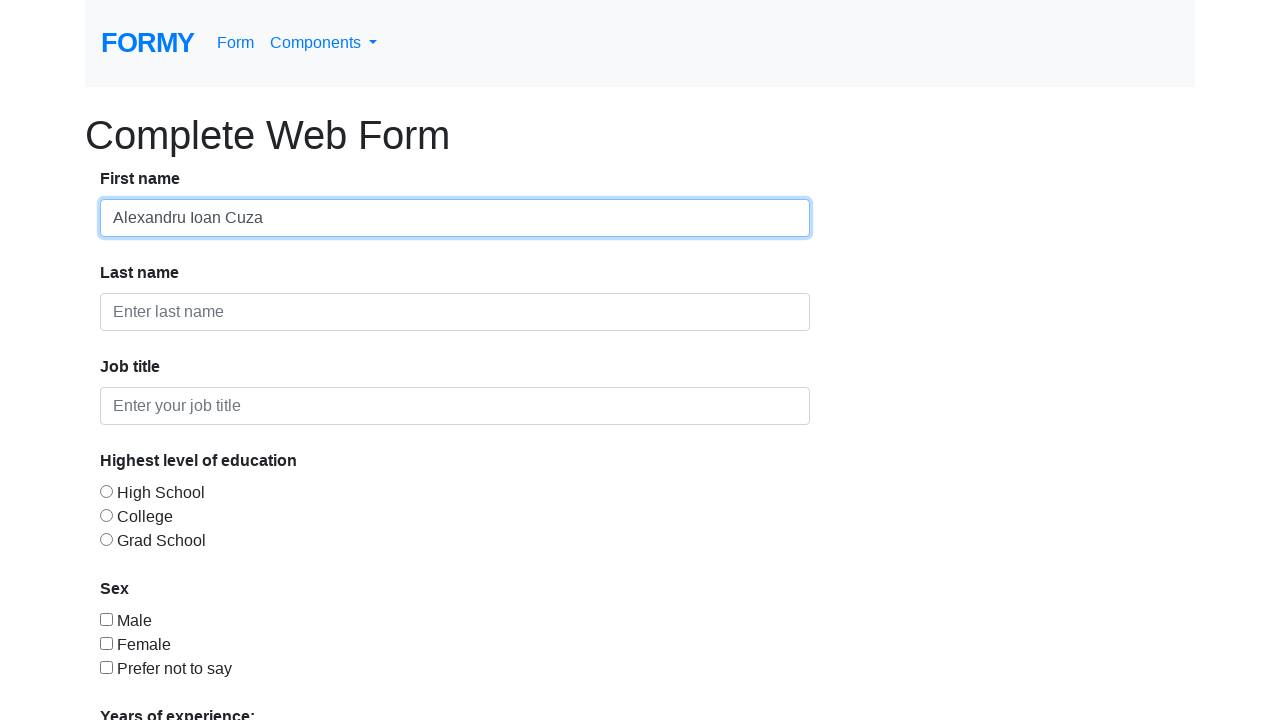

Clicked on the second input field at (455, 312) on input >> nth=1
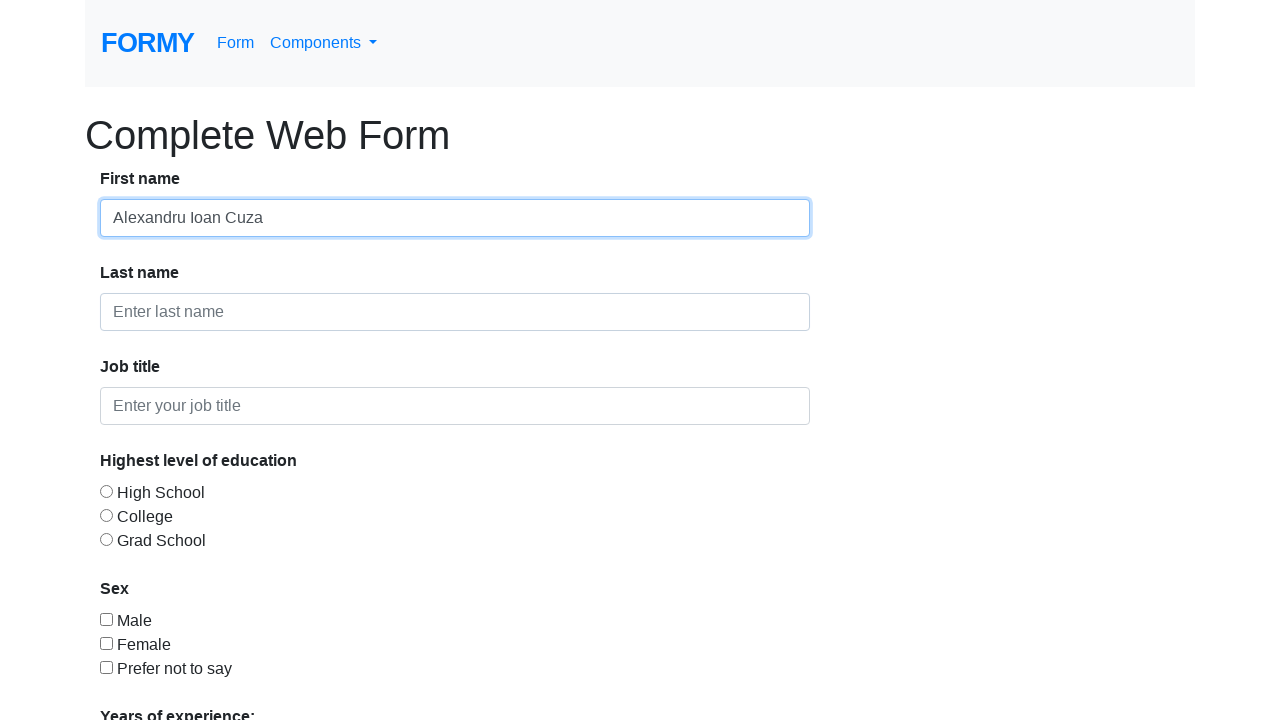

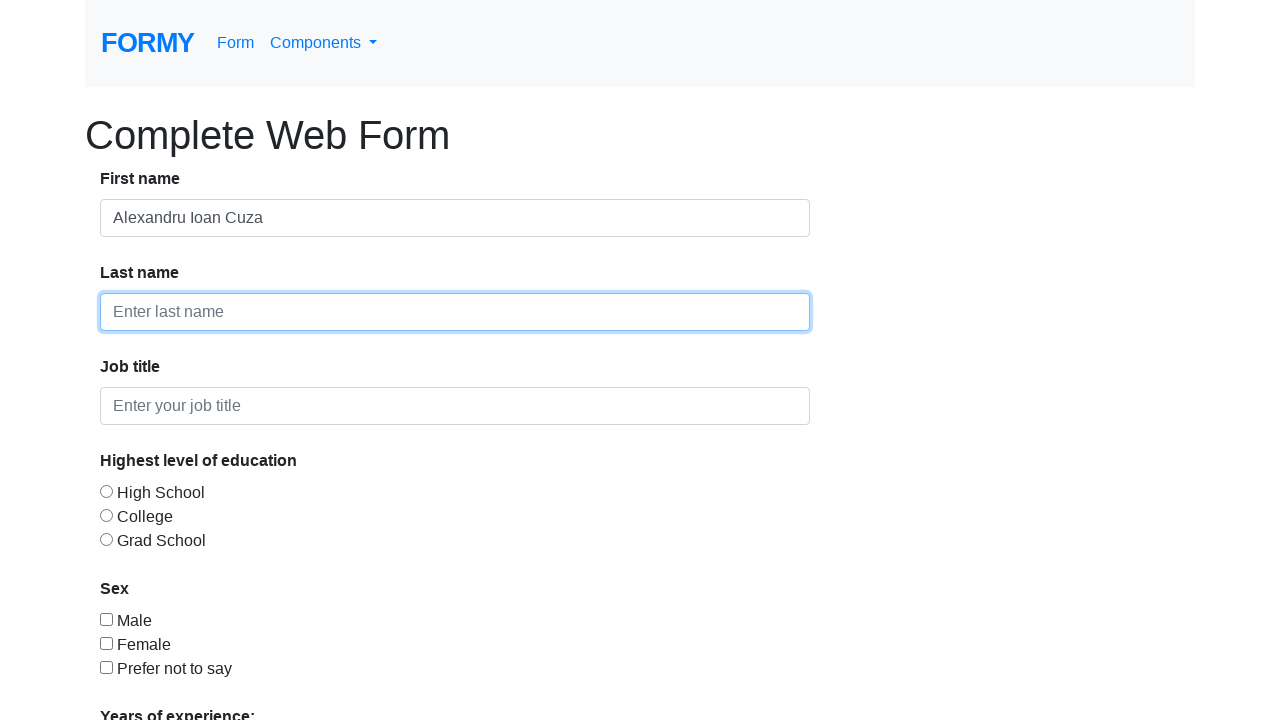